Tests jQuery UI drag-and-drop functionality by navigating to the droppable demo, switching to an iframe, performing a drag-and-drop action, then navigating to the draggable demo.

Starting URL: https://jqueryui.com/demos/

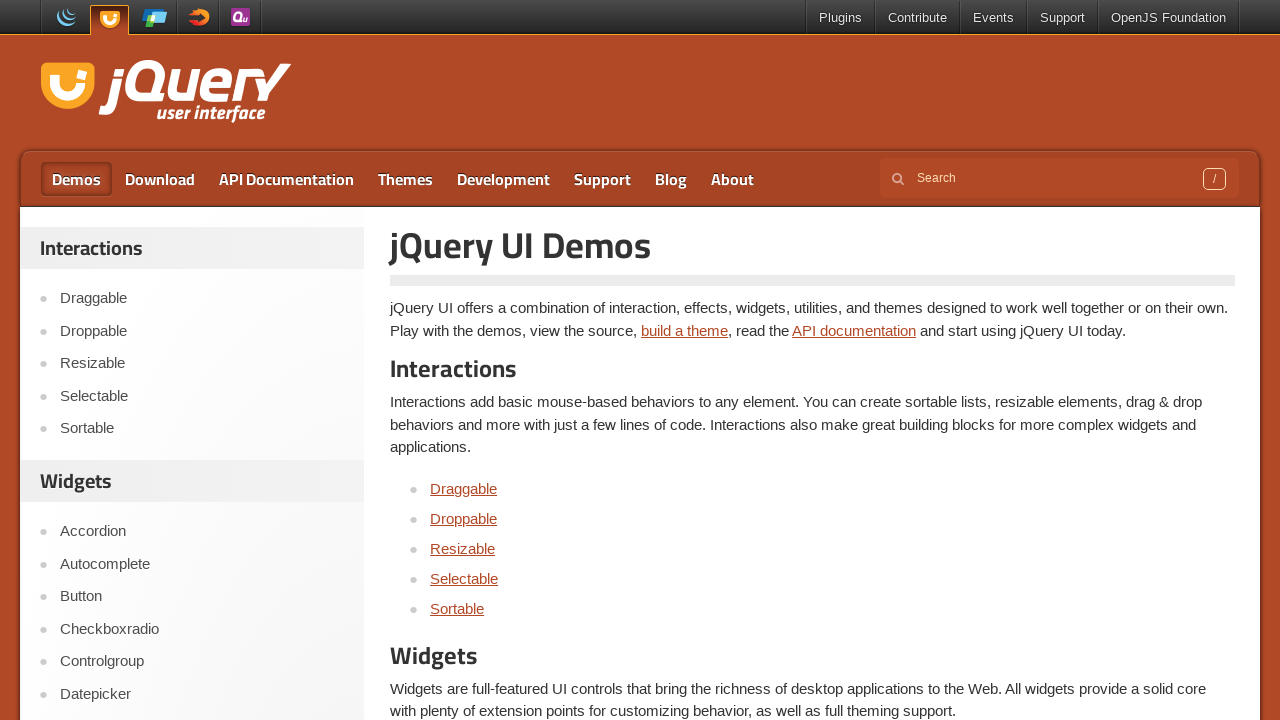

Clicked on the Droppable link in the sidebar at (202, 331) on xpath=//div[@id='sidebar']/aside[1]/ul/li[2]/a
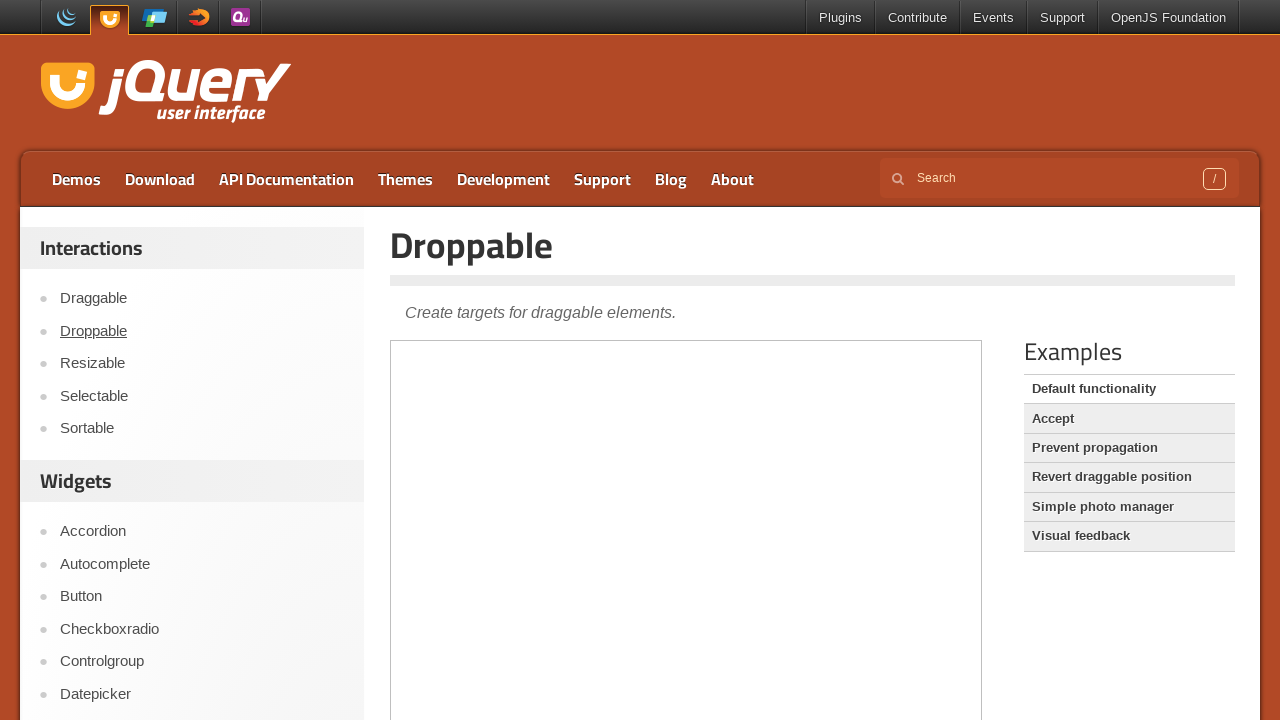

Demo frame loaded
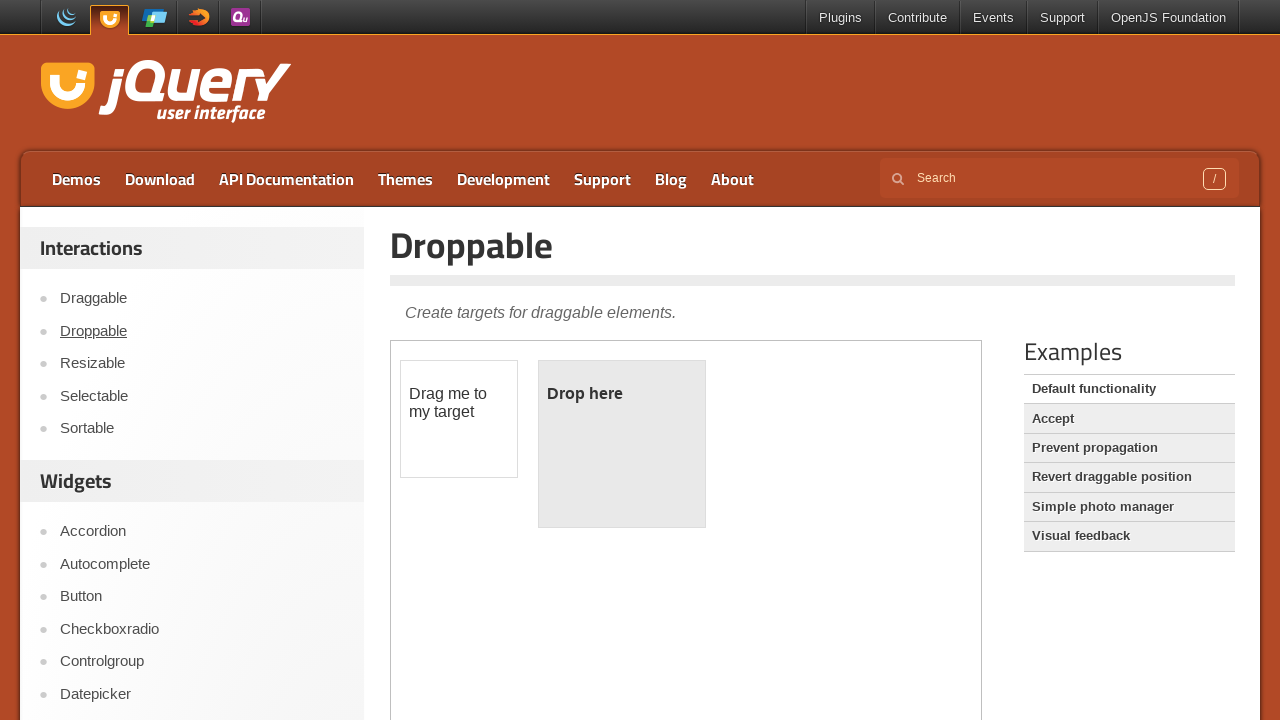

Switched to demo iframe
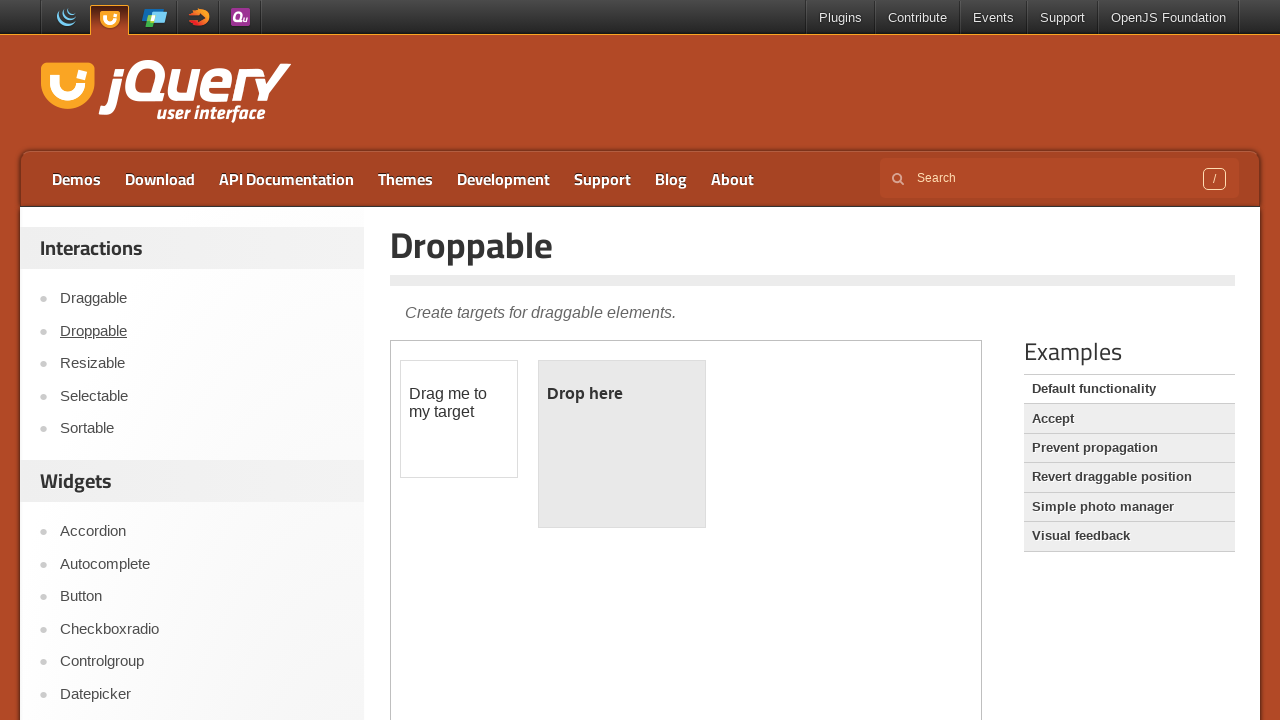

Located draggable and droppable elements within iframe
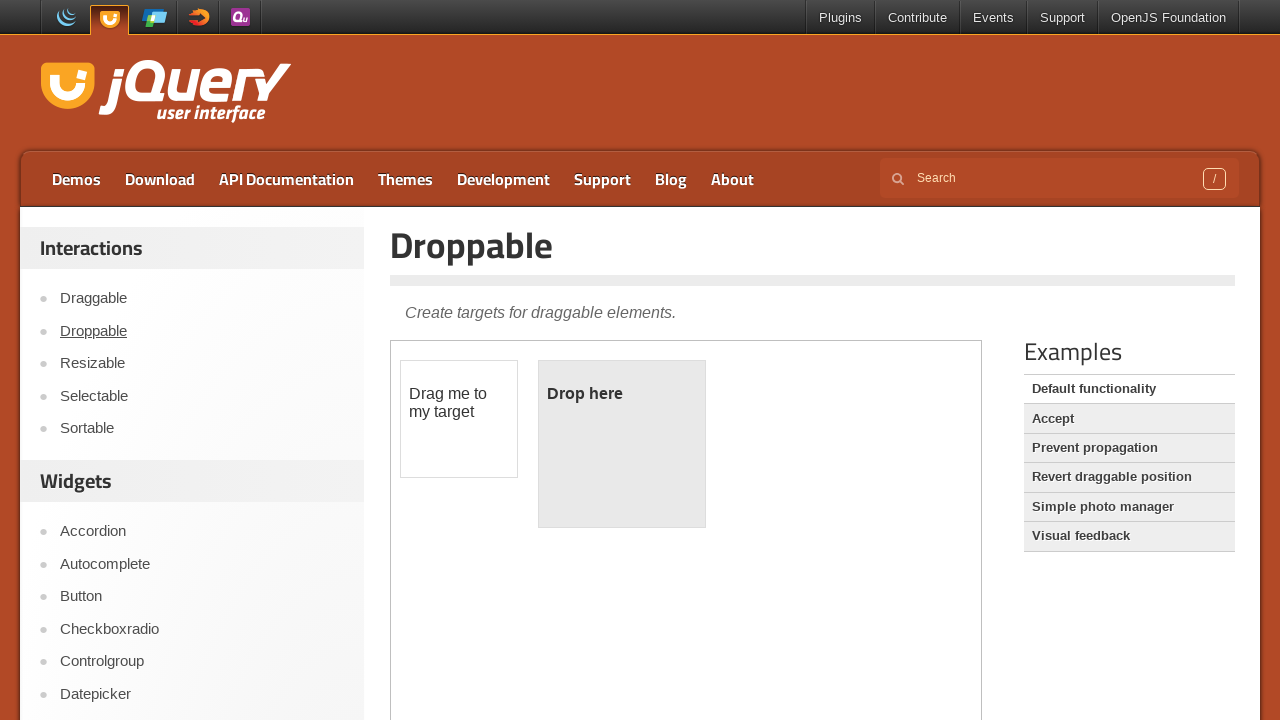

Performed drag-and-drop action from draggable to droppable element at (622, 444)
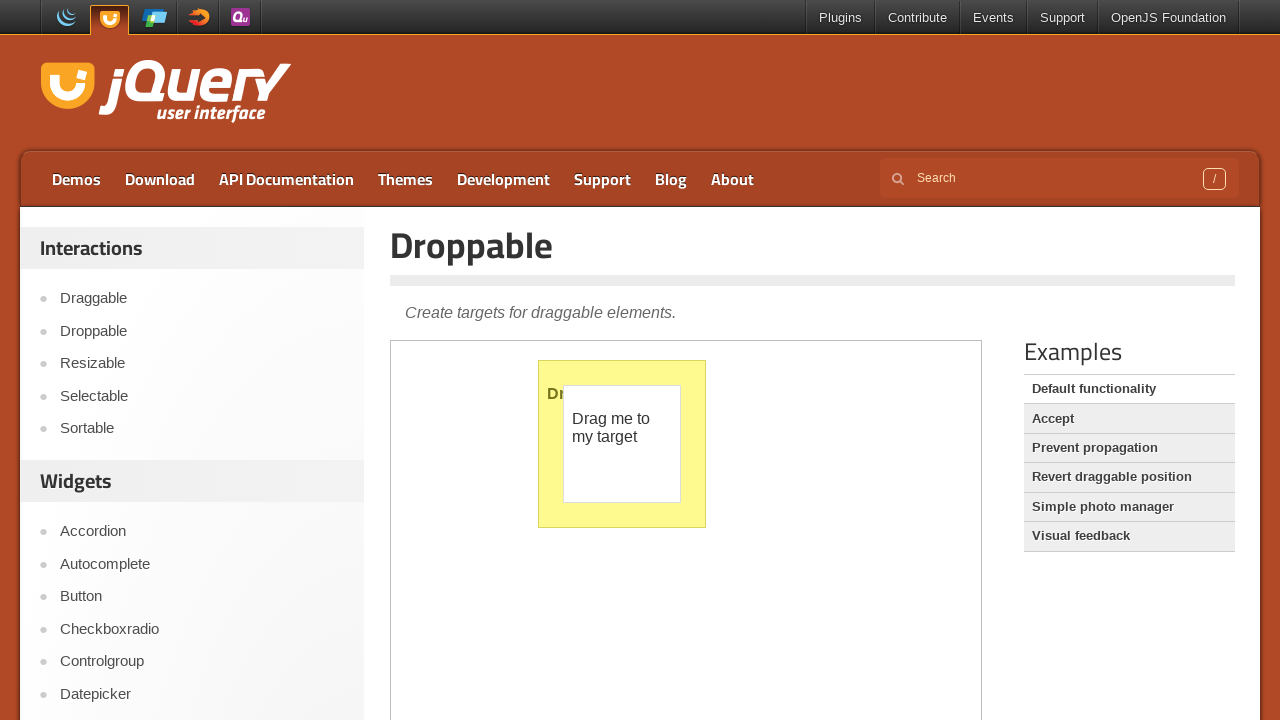

Navigated back to jQuery UI demos page
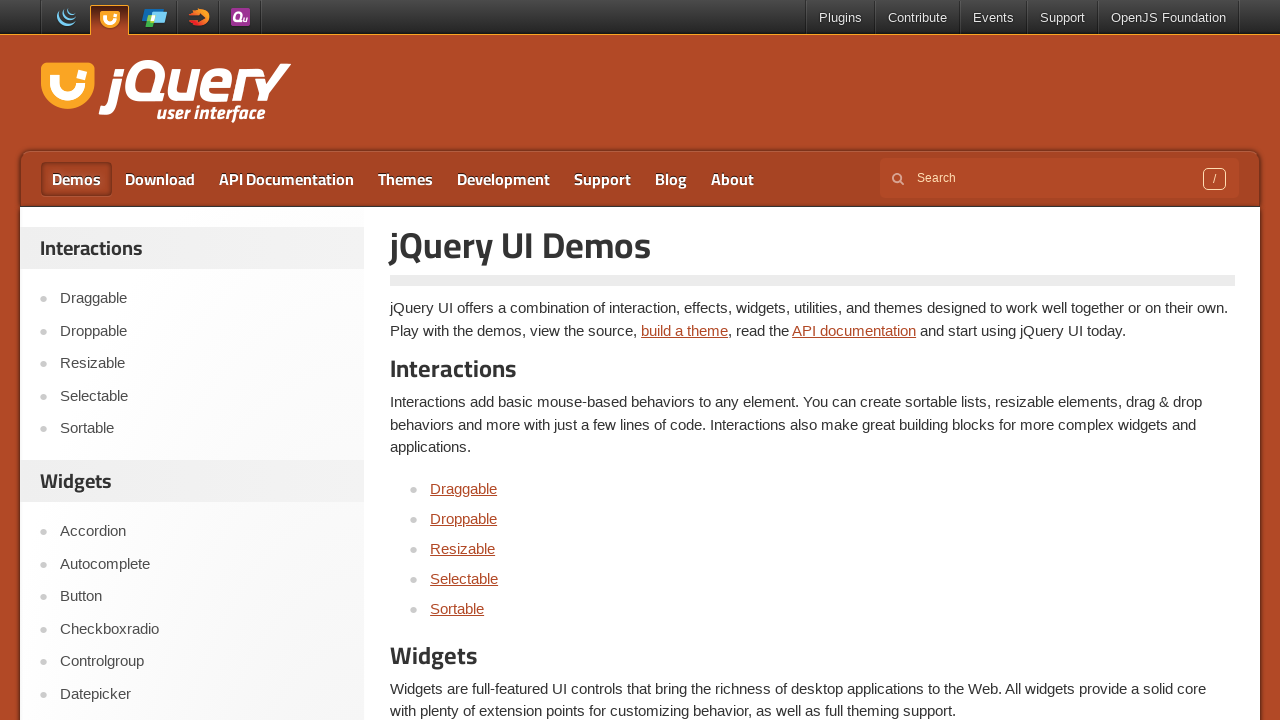

Clicked on the Draggable link in the sidebar at (202, 299) on xpath=//div[@id='sidebar']/aside[1]/ul/li[1]/a
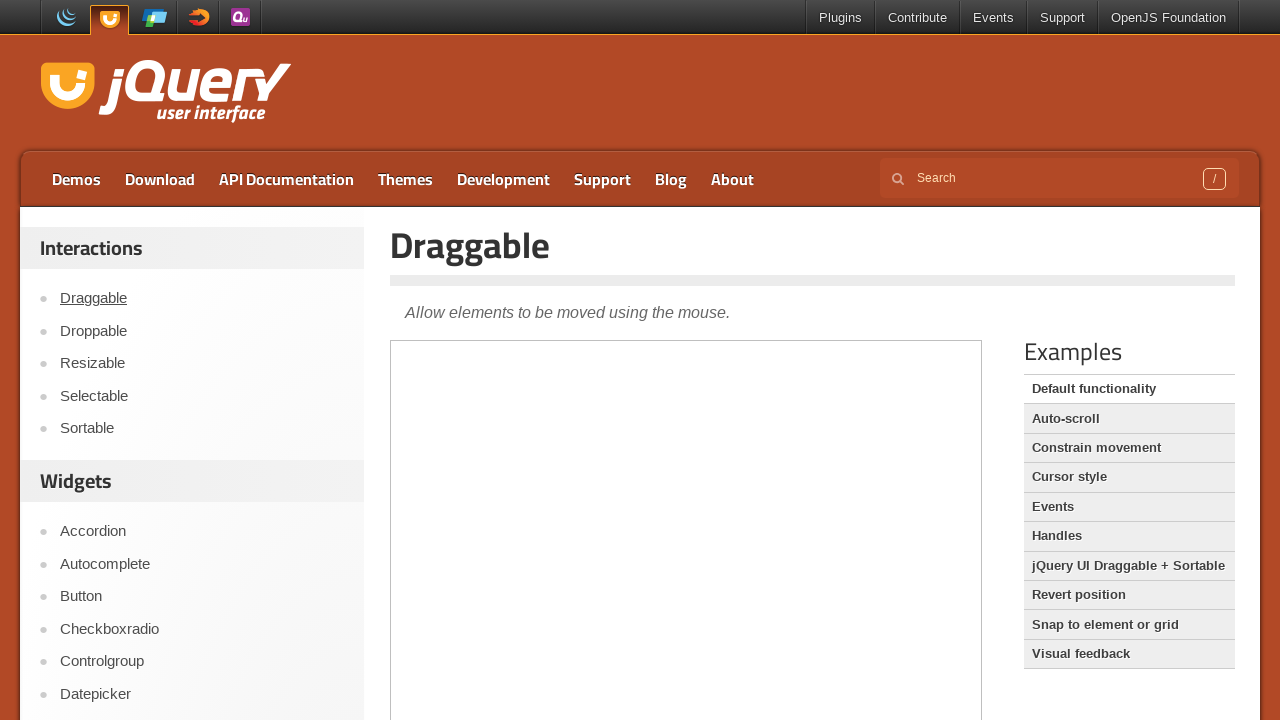

Draggable demo page loaded
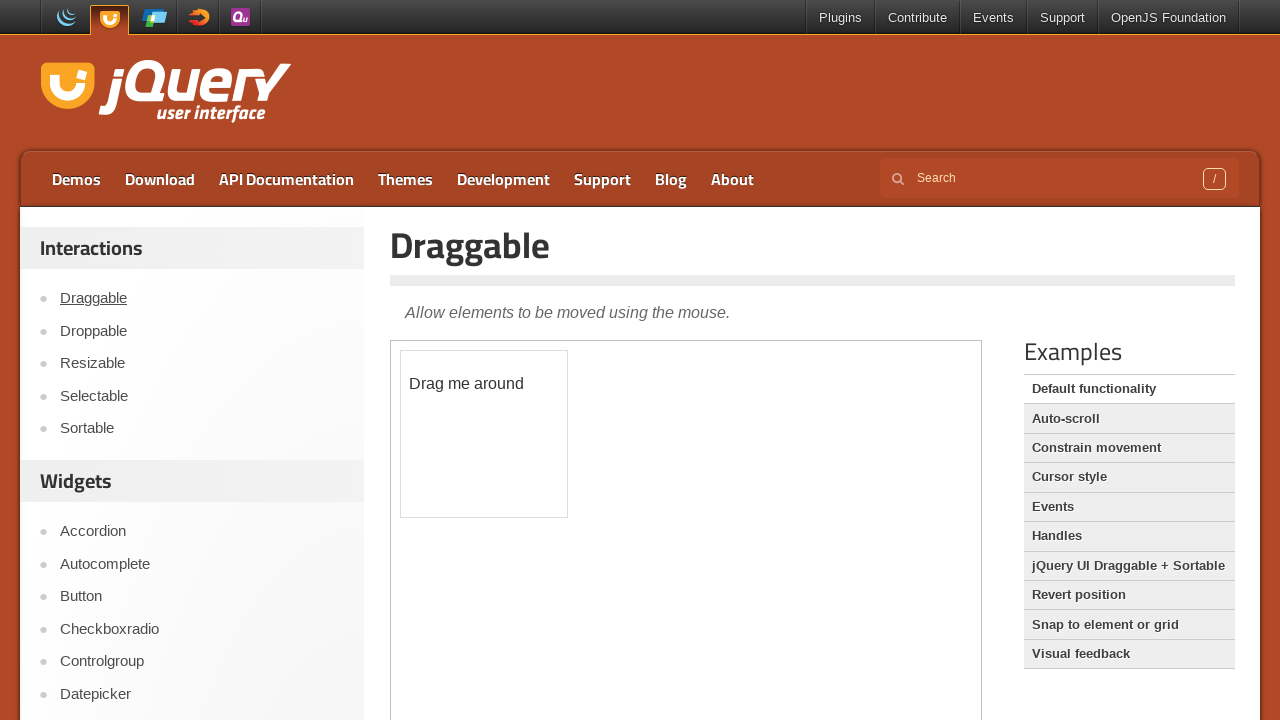

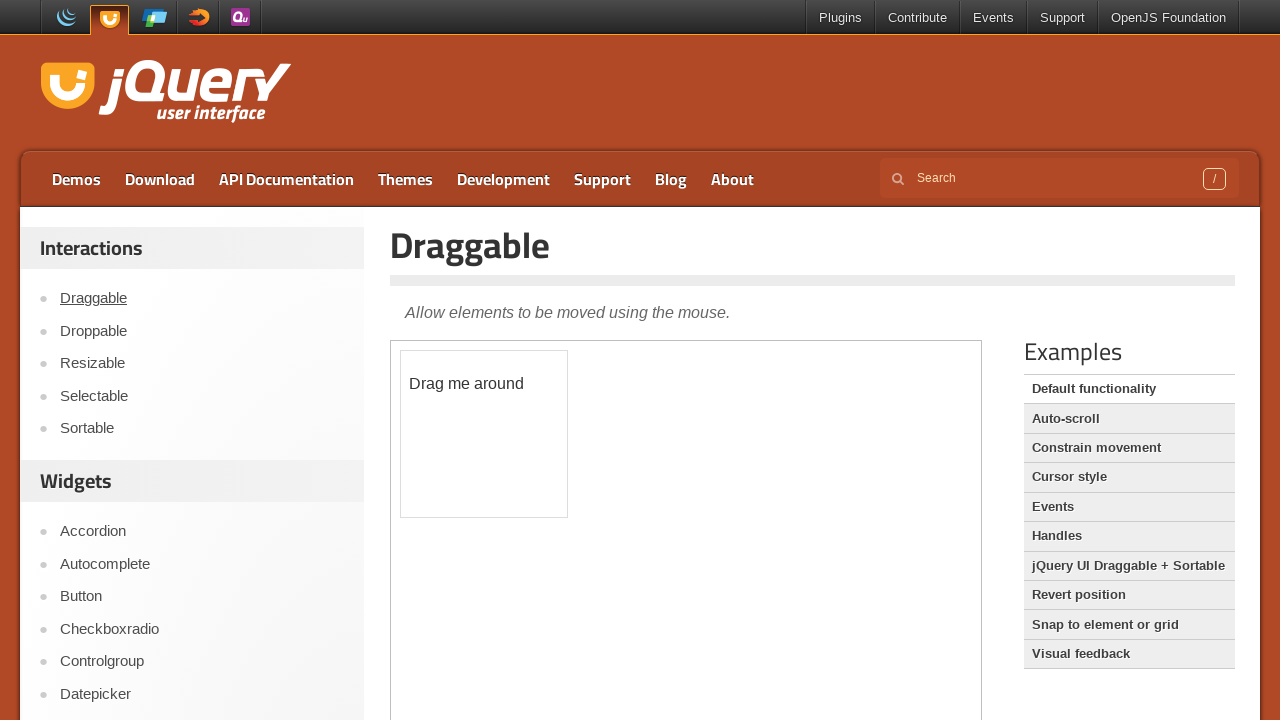